Tests browser window management by opening a new window and navigating to a second website (orangehrm.com) while keeping the original opencart.com page open in the first window.

Starting URL: https://www.opencart.com/

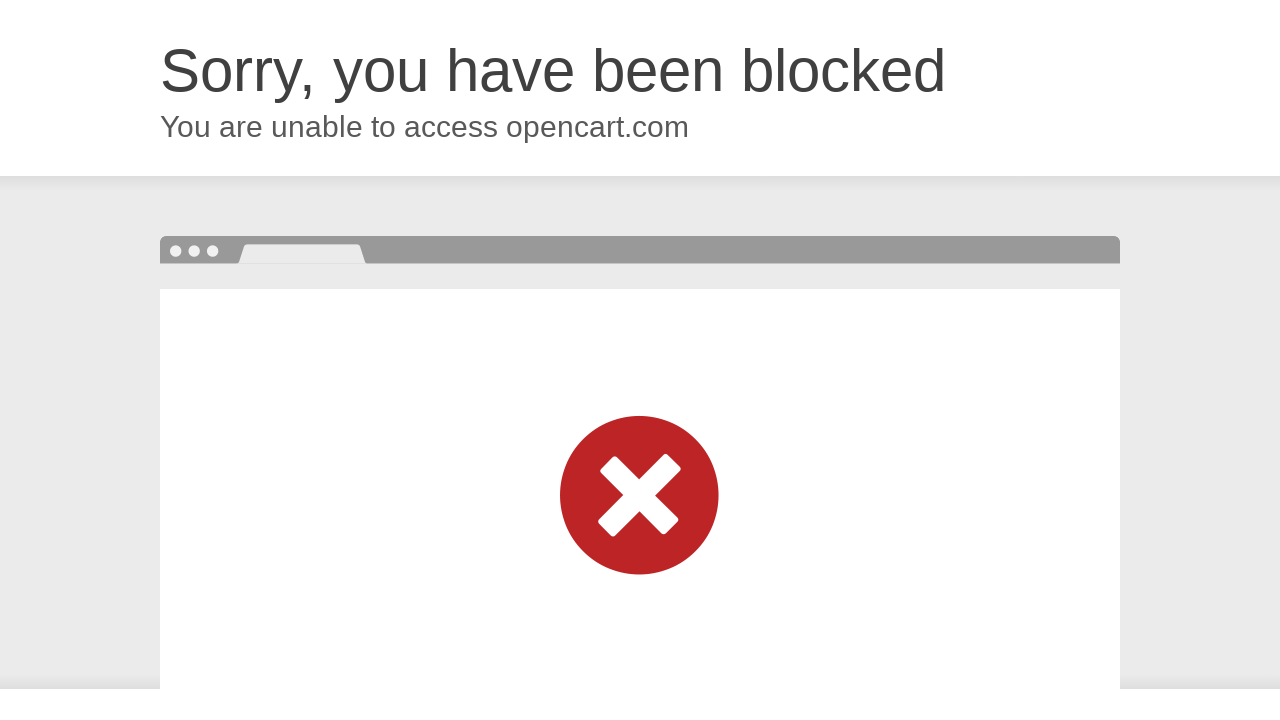

Opened a new browser window/tab
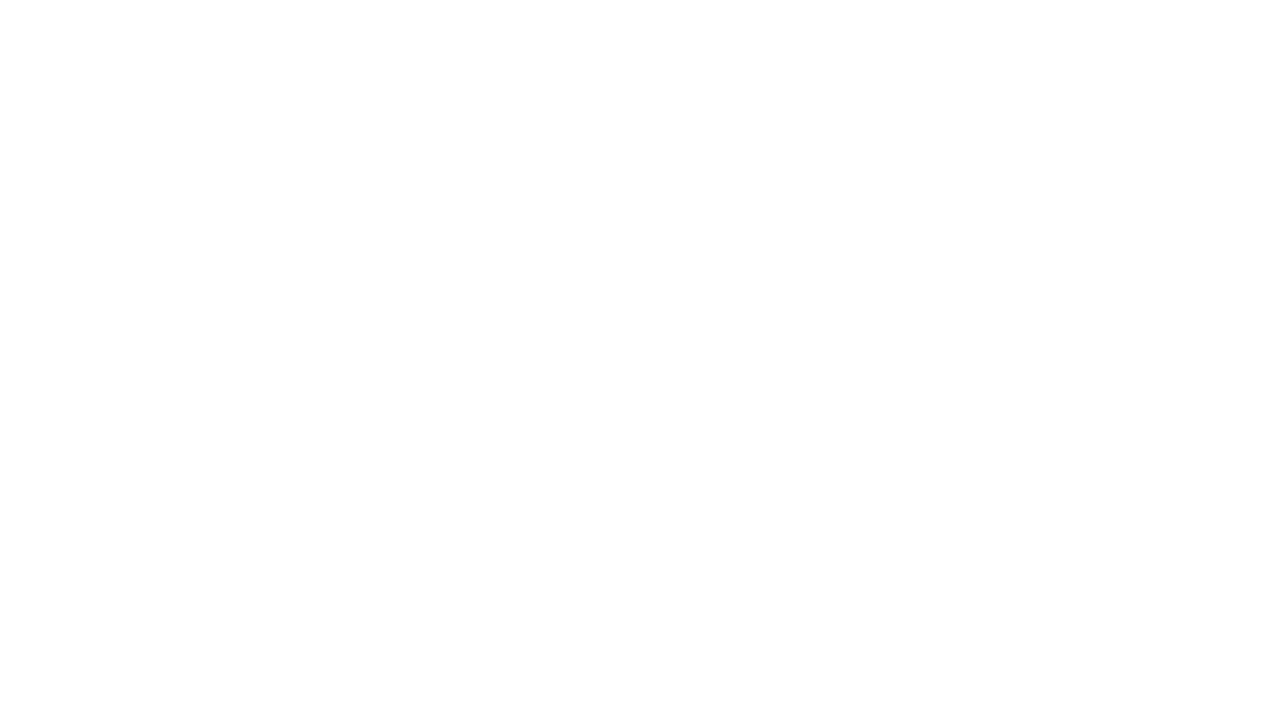

Navigated to orangehrm.com in the new window
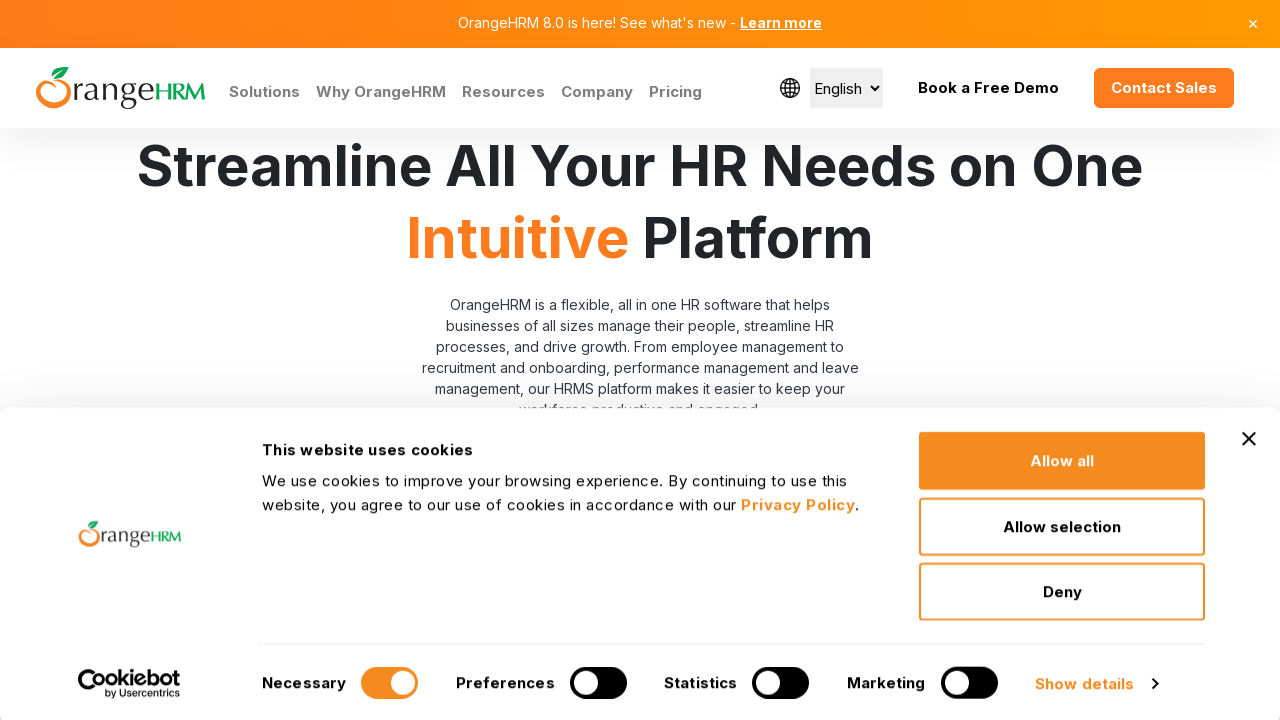

OrangeHRM page fully loaded and DOM content ready
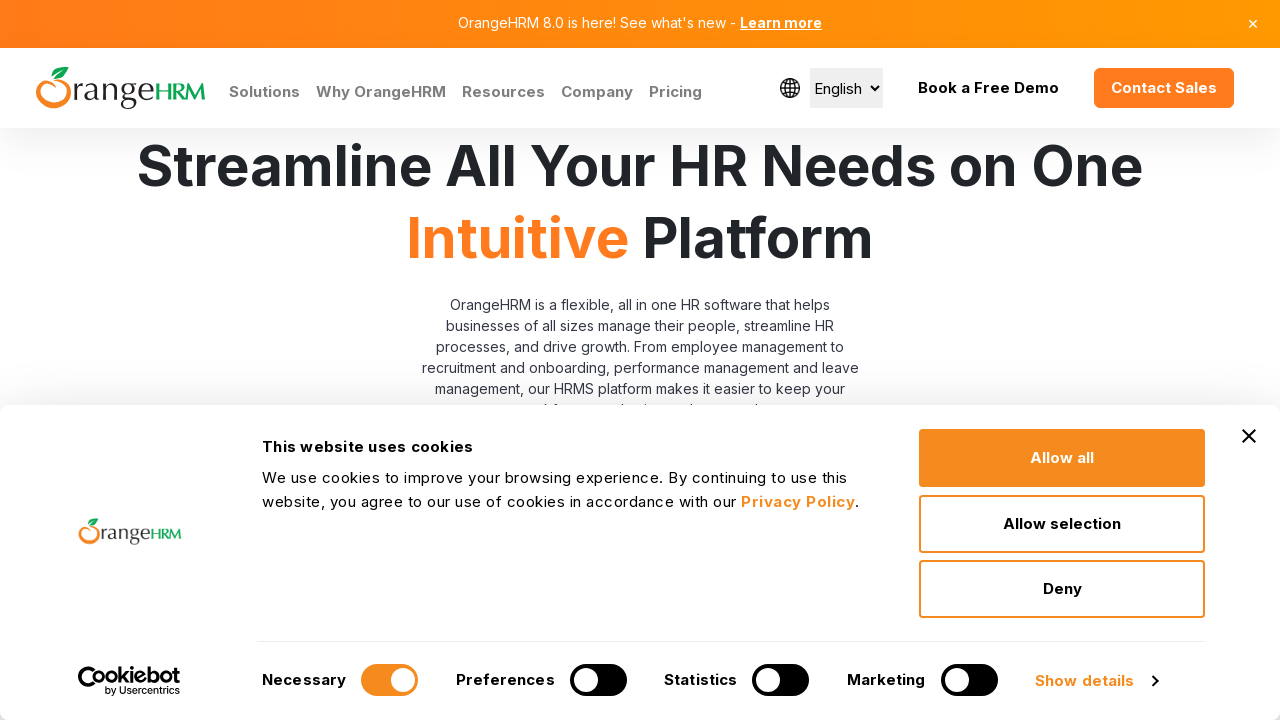

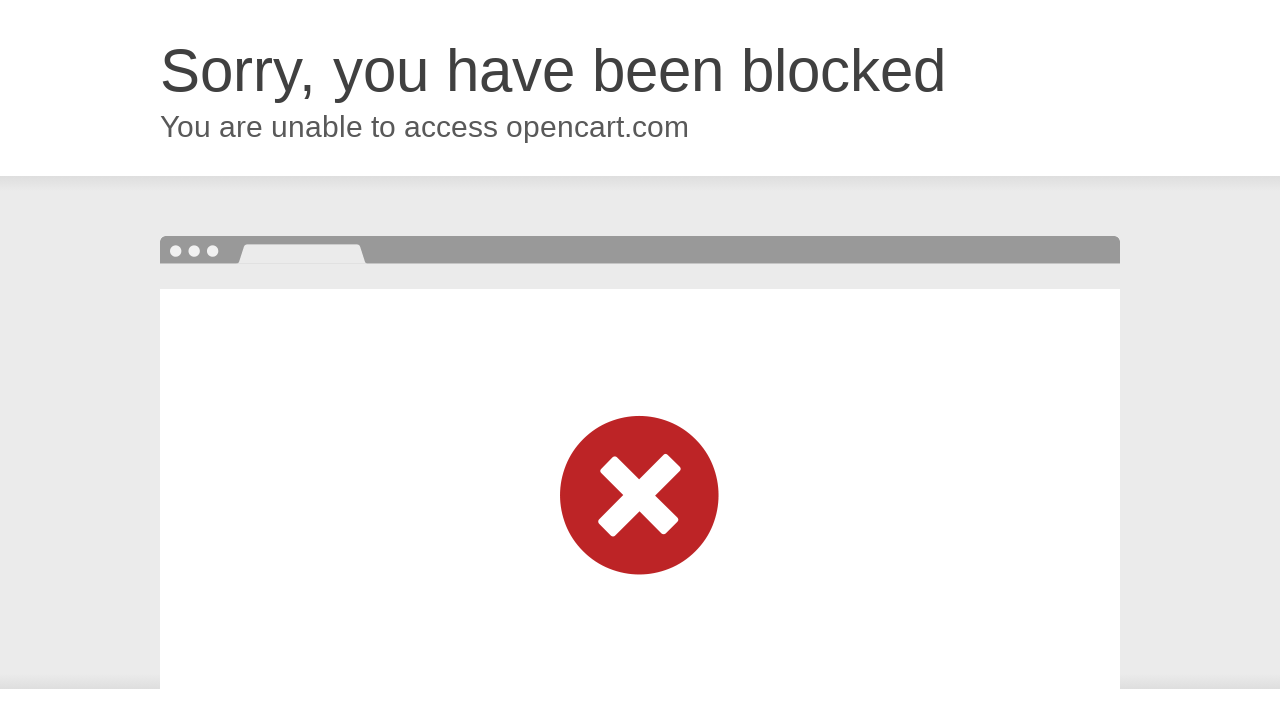